Tests opening a new browser tab by clicking the "New Tab" button, switching to the new tab, and then switching back to the main page

Starting URL: https://demoqa.com/browser-windows

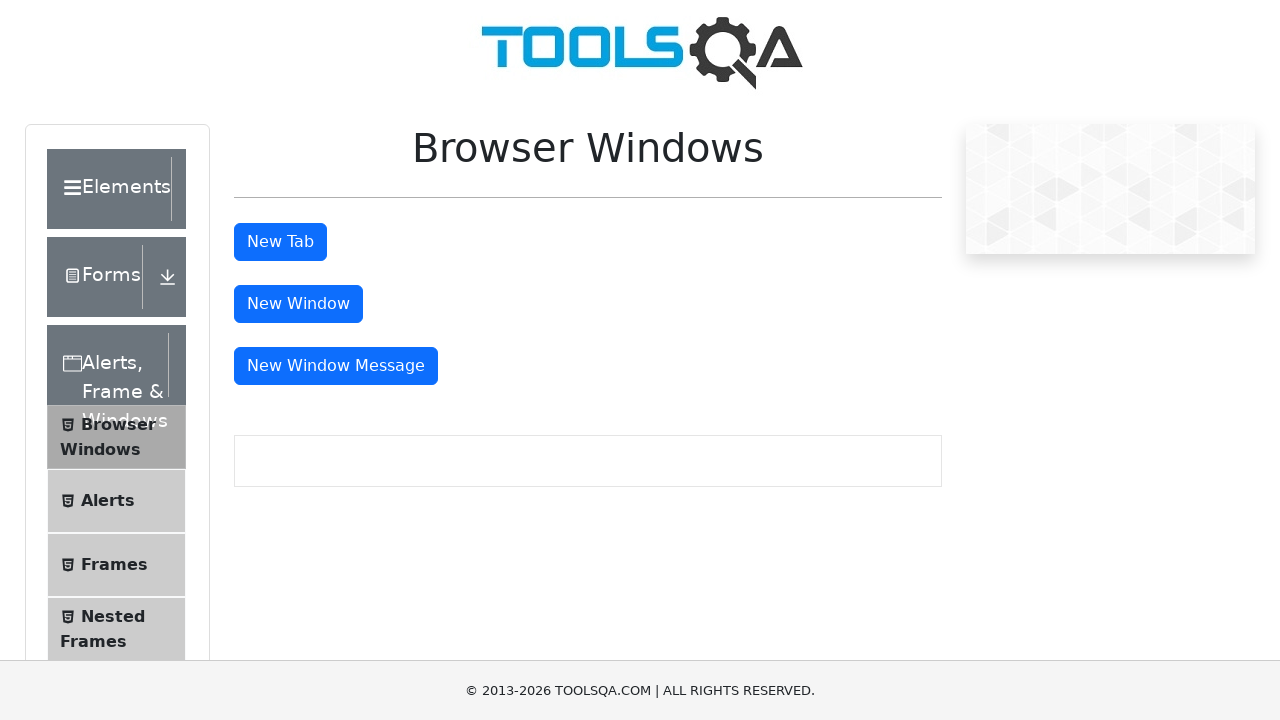

Stored reference to main page
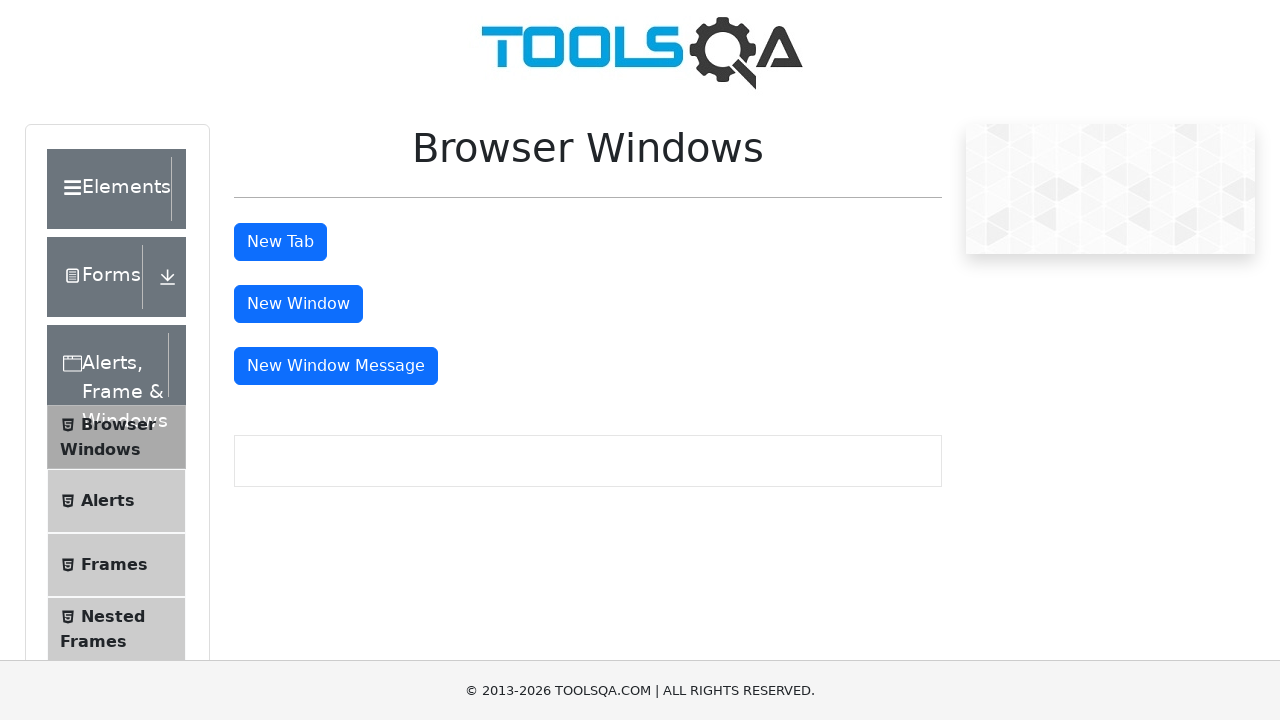

Clicked the New Tab button at (280, 242) on #tabButton
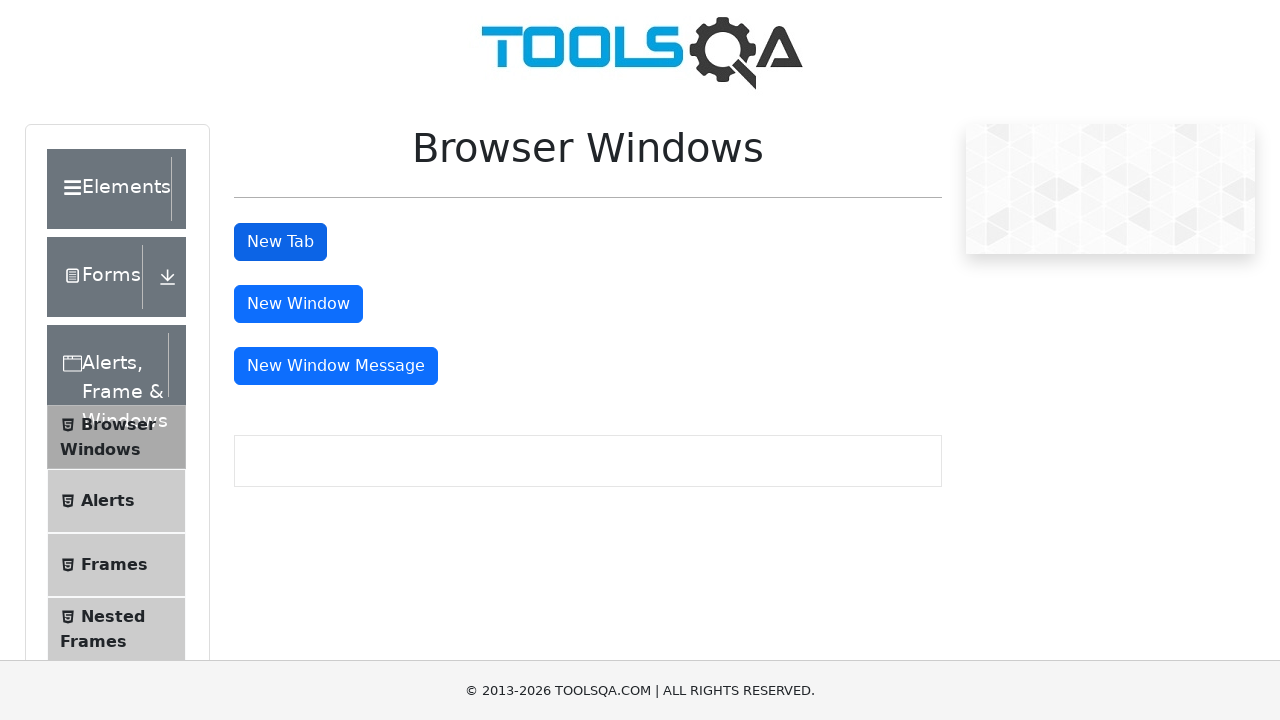

Clicked New Tab button and new tab opened at (280, 242) on #tabButton
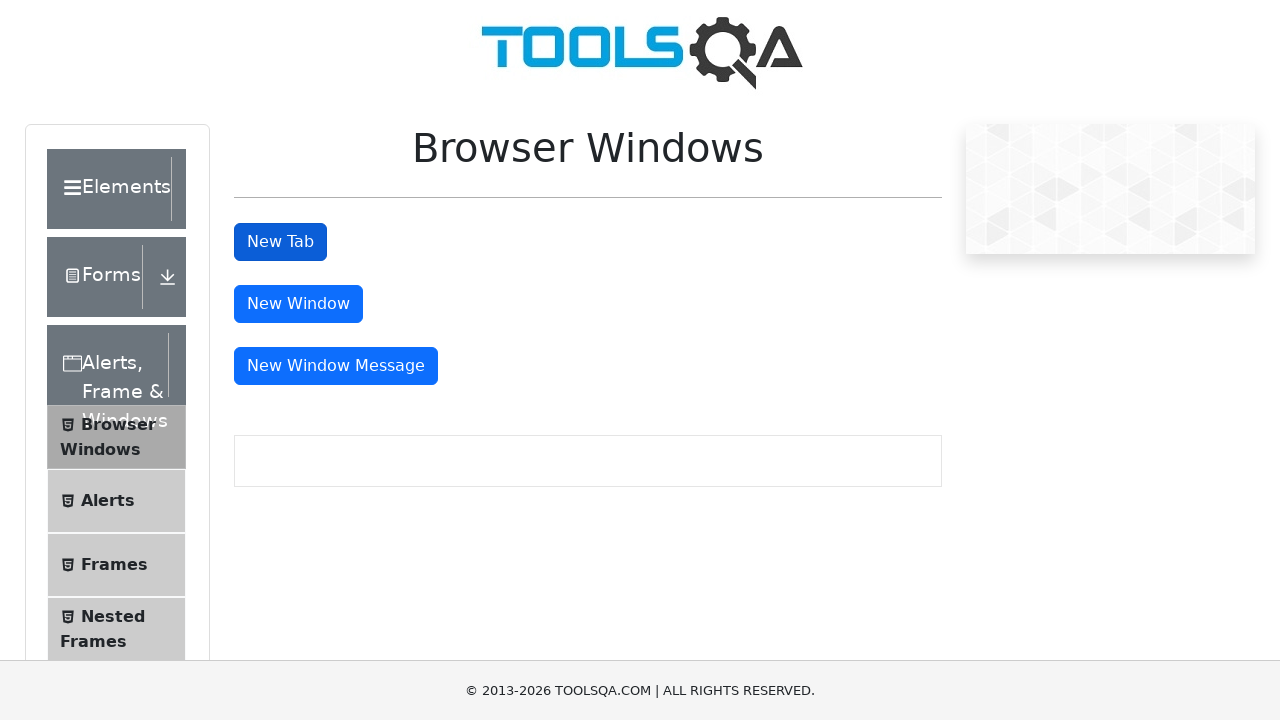

Captured new tab reference
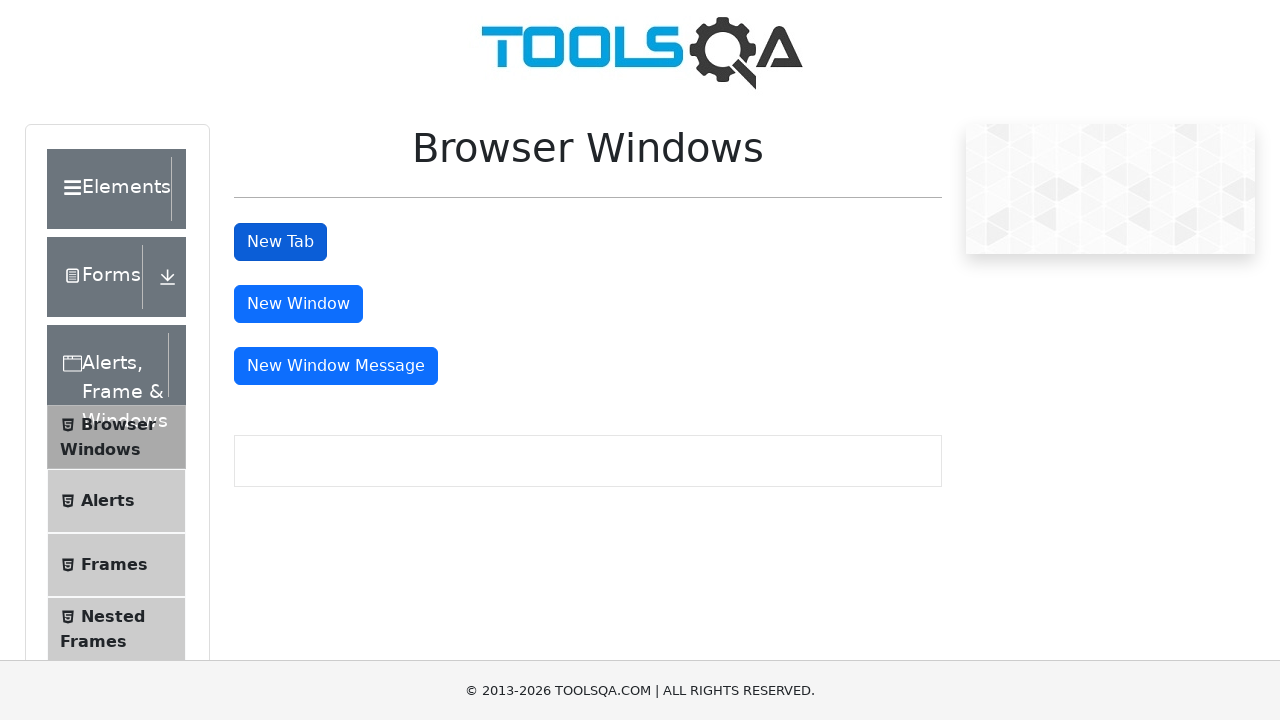

New tab finished loading
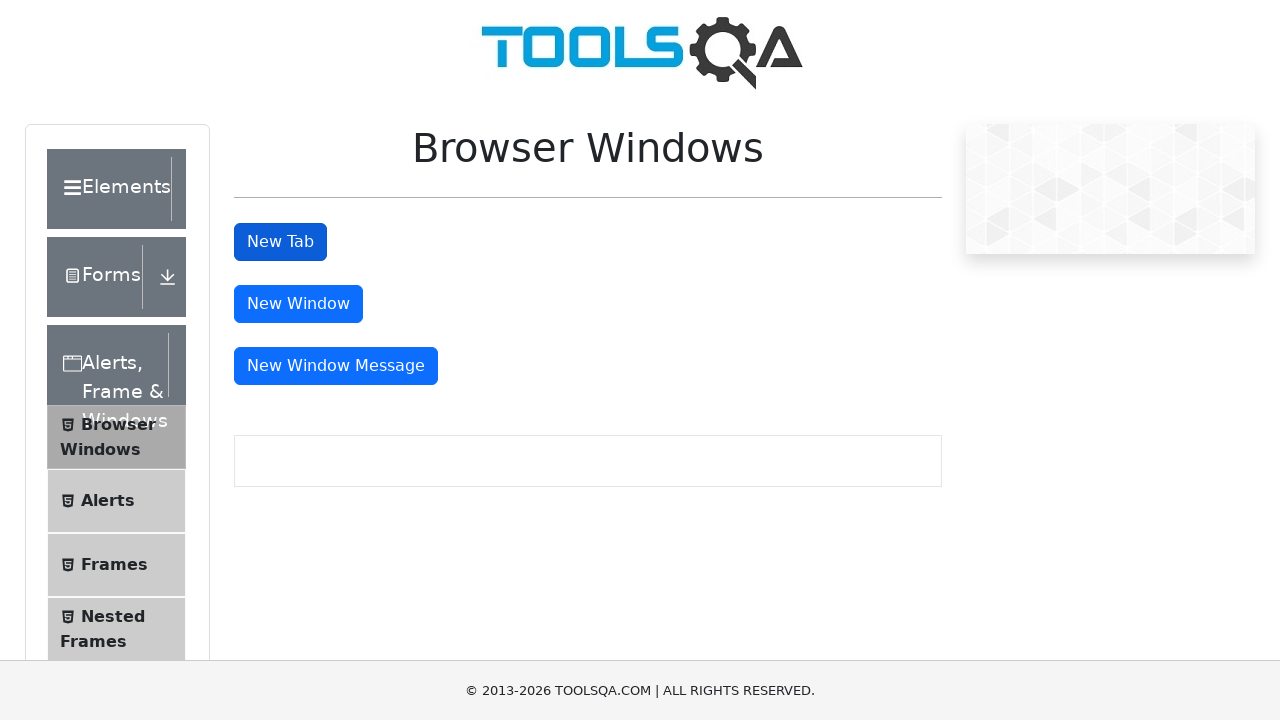

Switched to new tab with URL: https://demoqa.com/sample
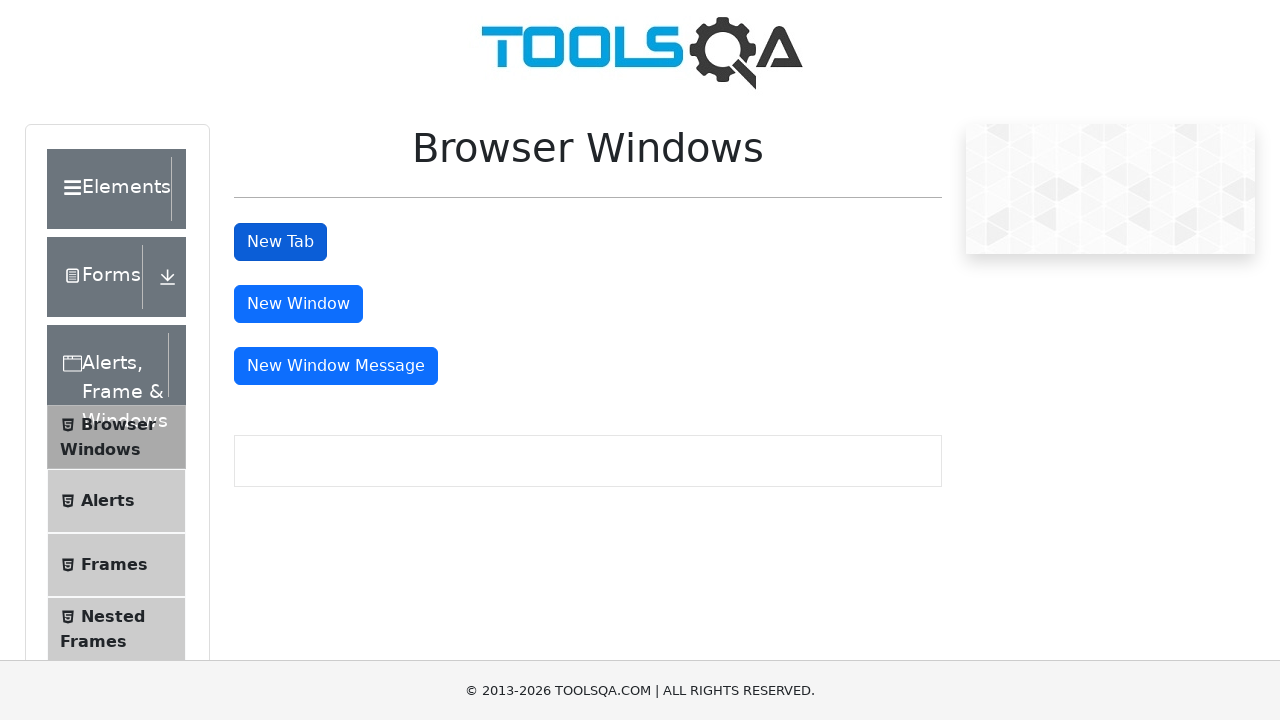

Switched back to main page
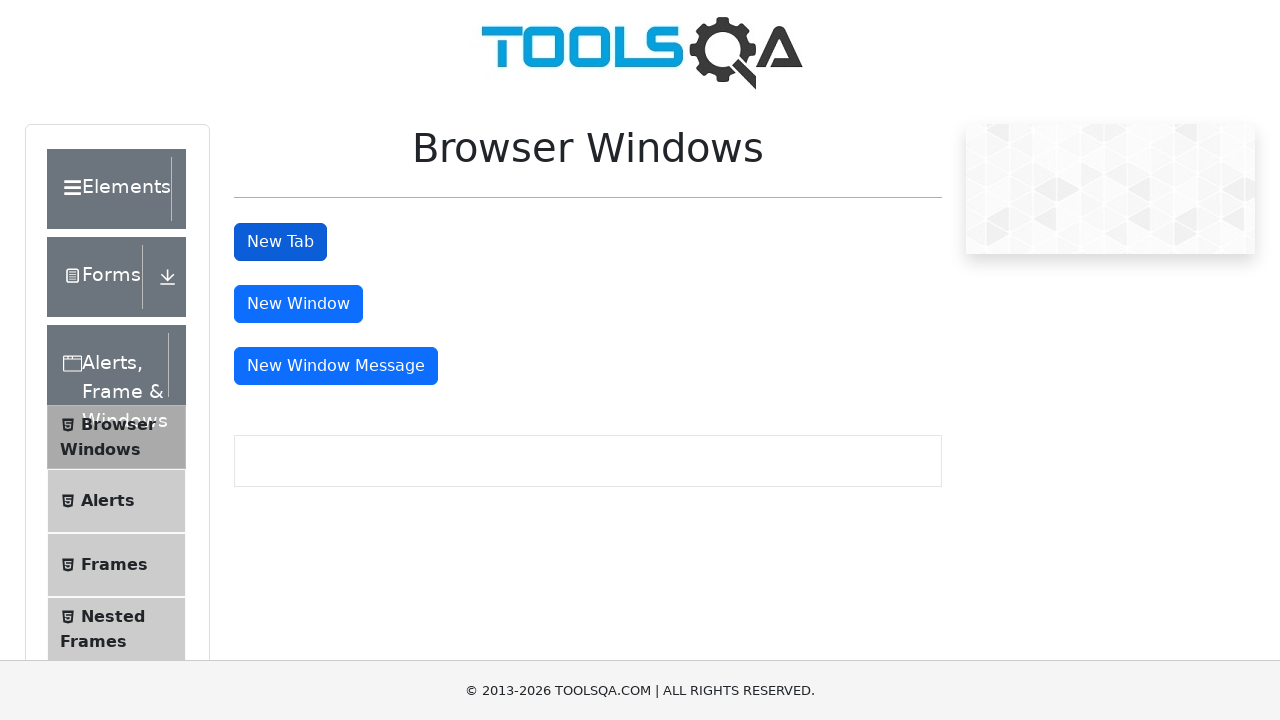

Verified main page title: demosite
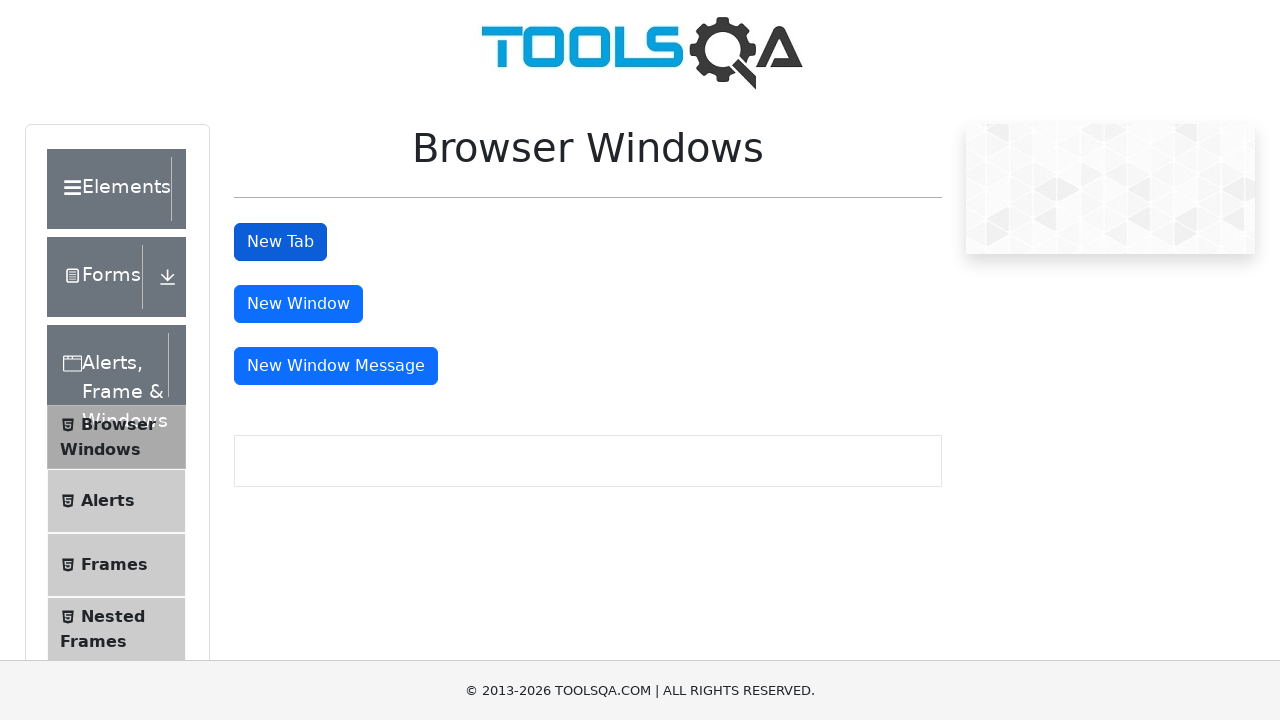

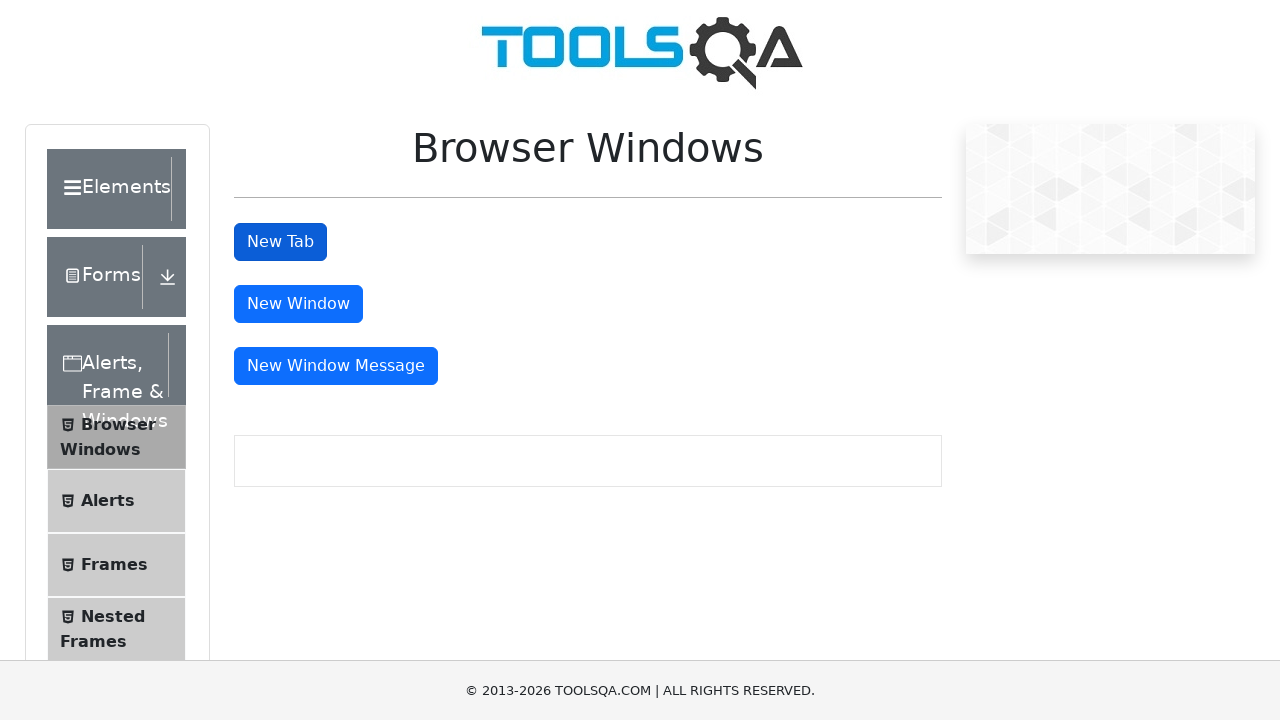